Tests file upload functionality by uploading a text file to the upload form and verifying the uploaded filename is displayed correctly.

Starting URL: http://the-internet.herokuapp.com/upload

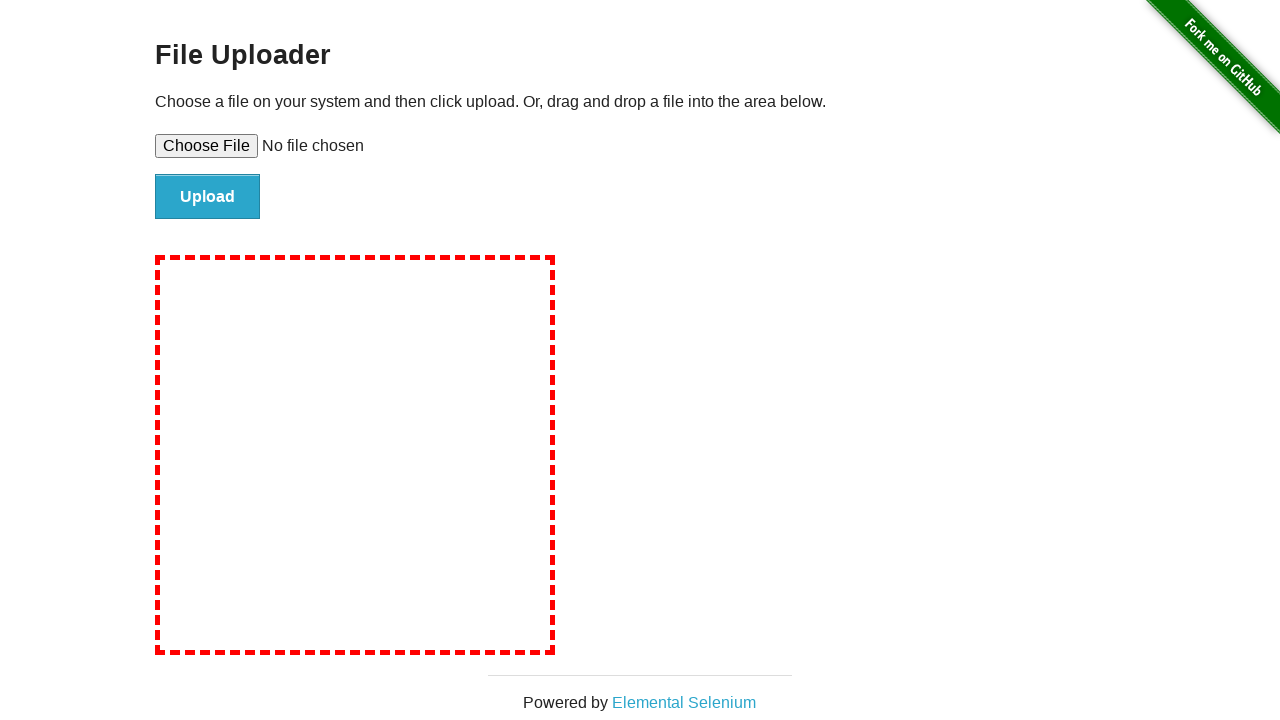

Created temporary test file for upload at /tmp/test-upload-file.txt
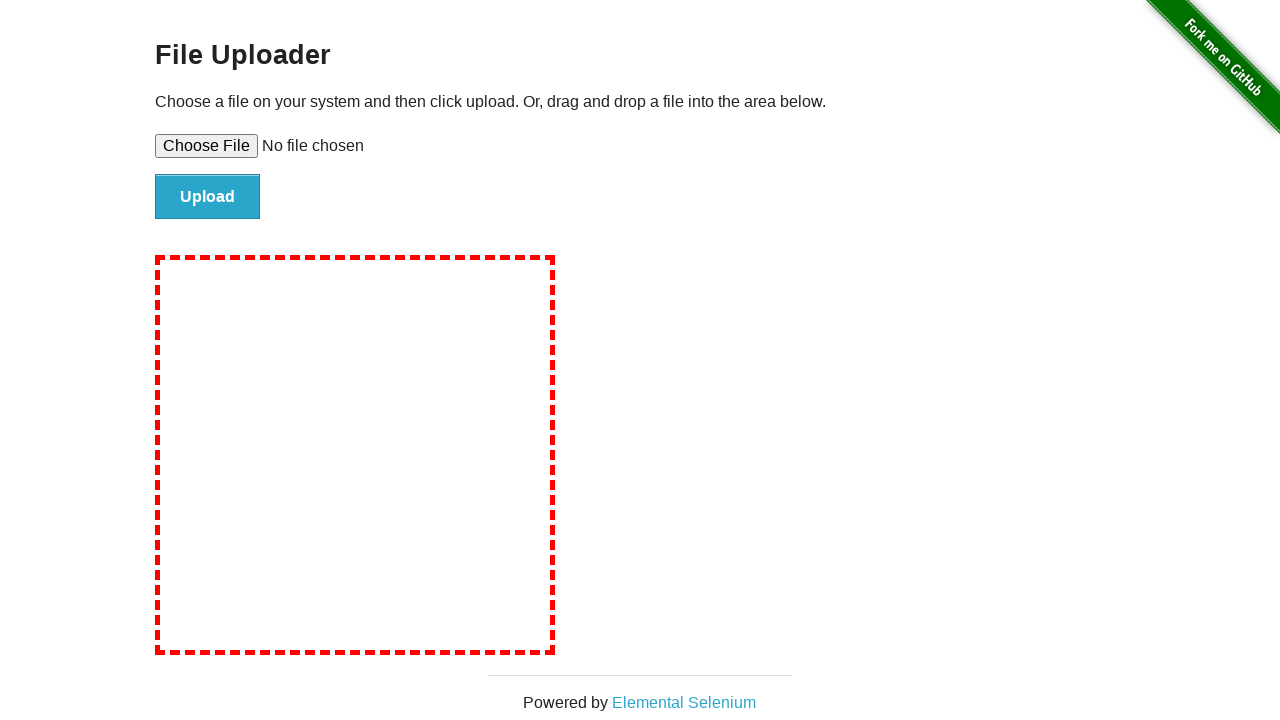

Set input file to upload: test-upload-file.txt
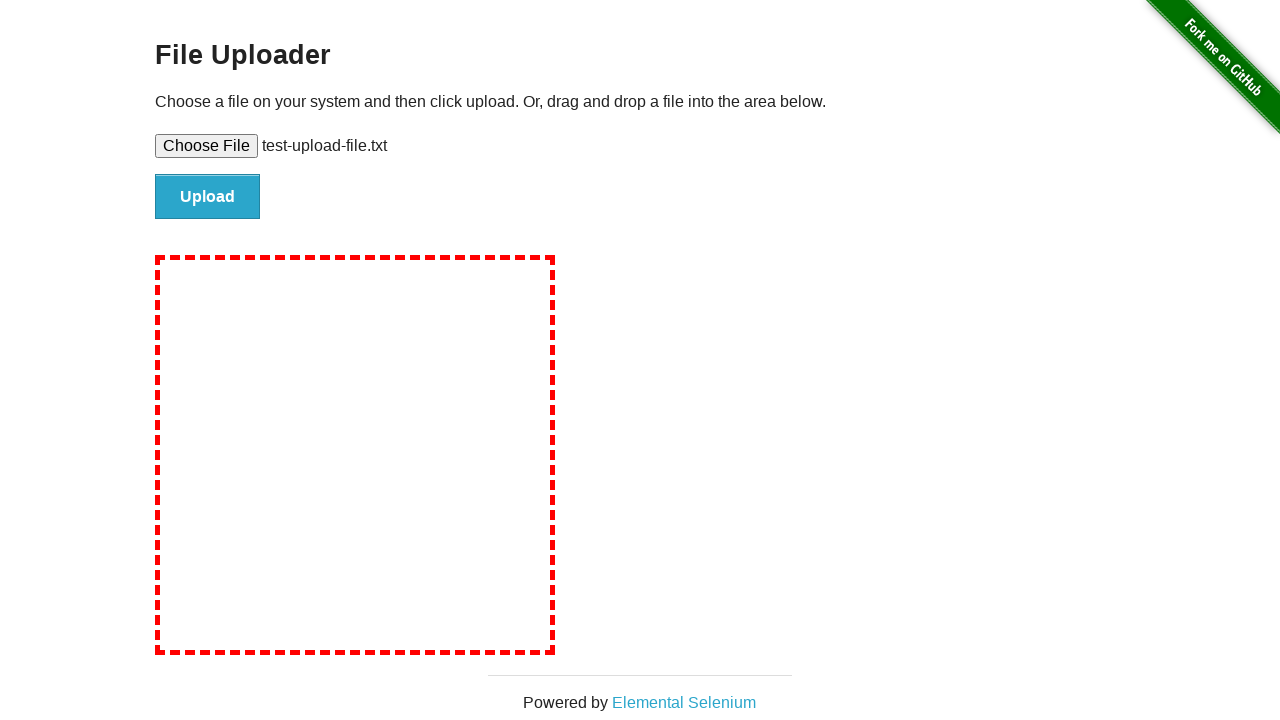

Clicked file submit button at (208, 197) on #file-submit
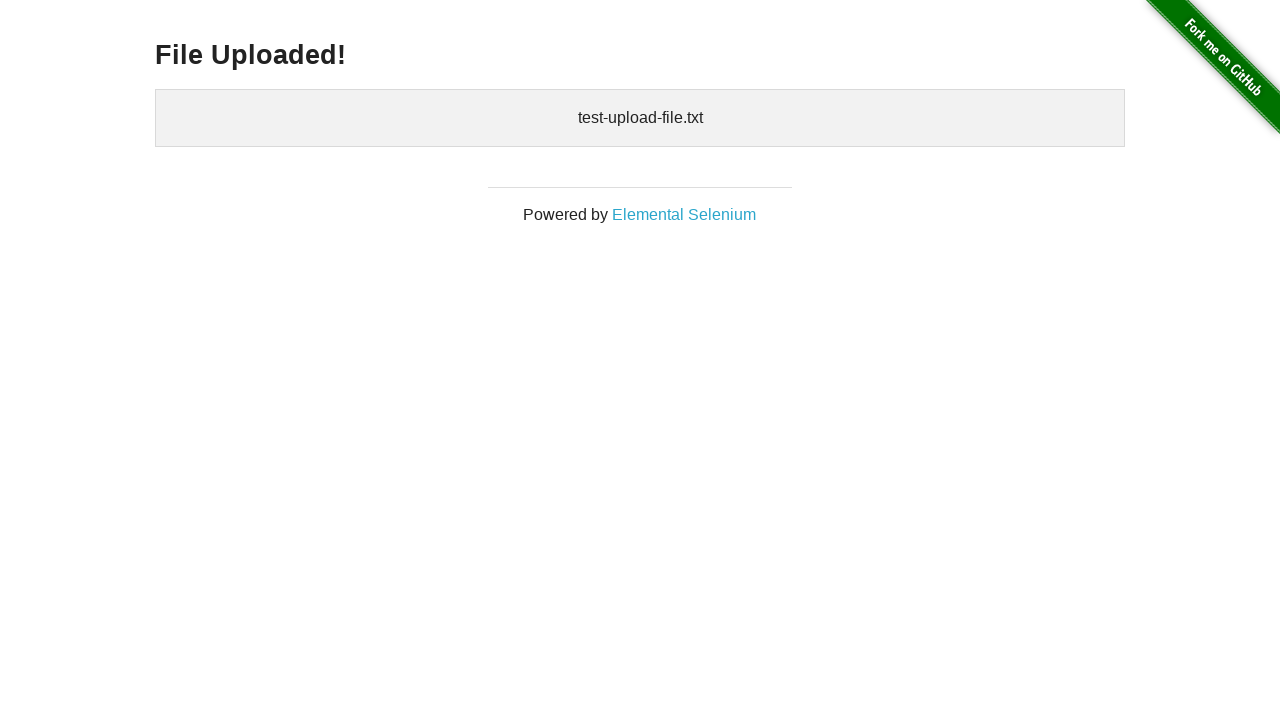

Verified uploaded filename is displayed correctly in the uploaded files section
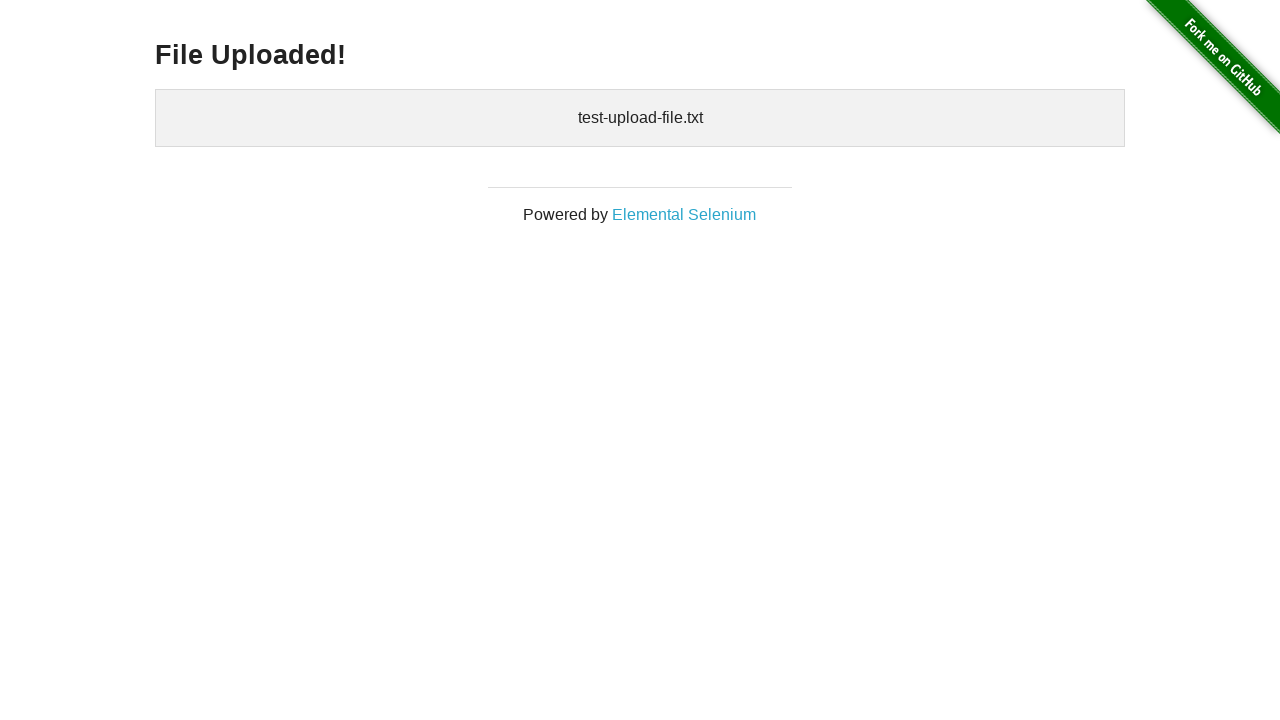

Cleaned up temporary test file
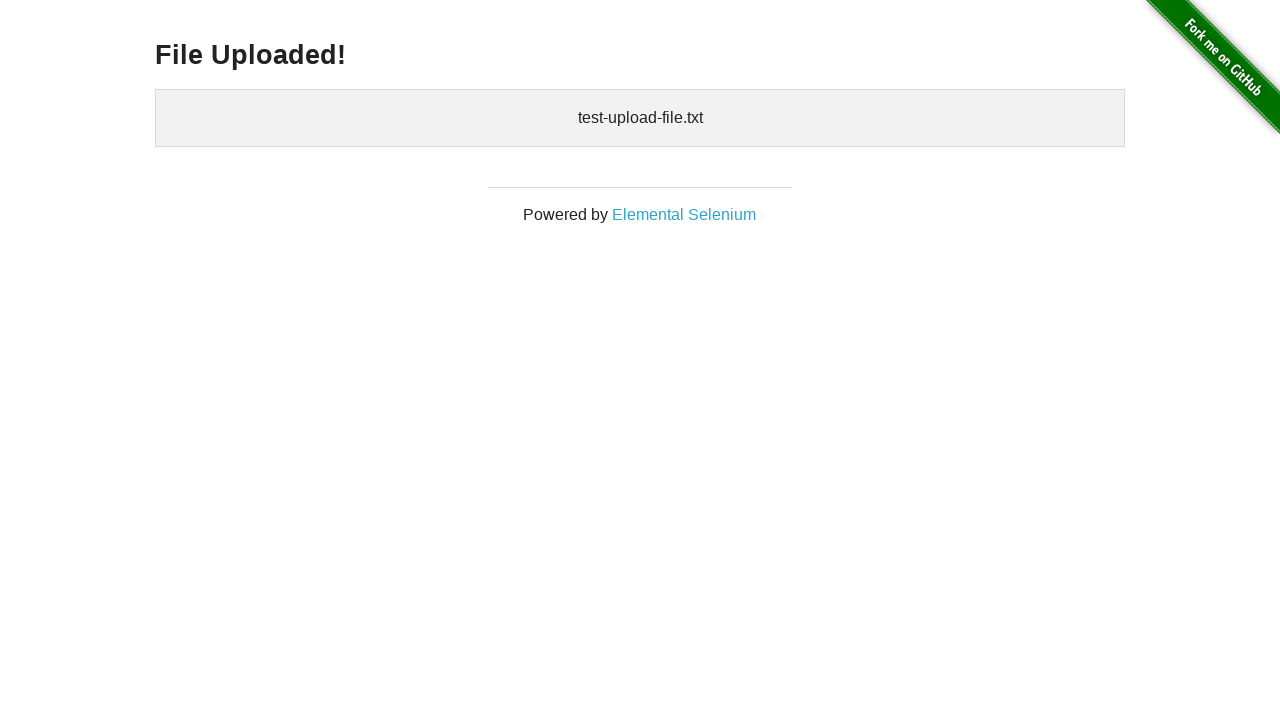

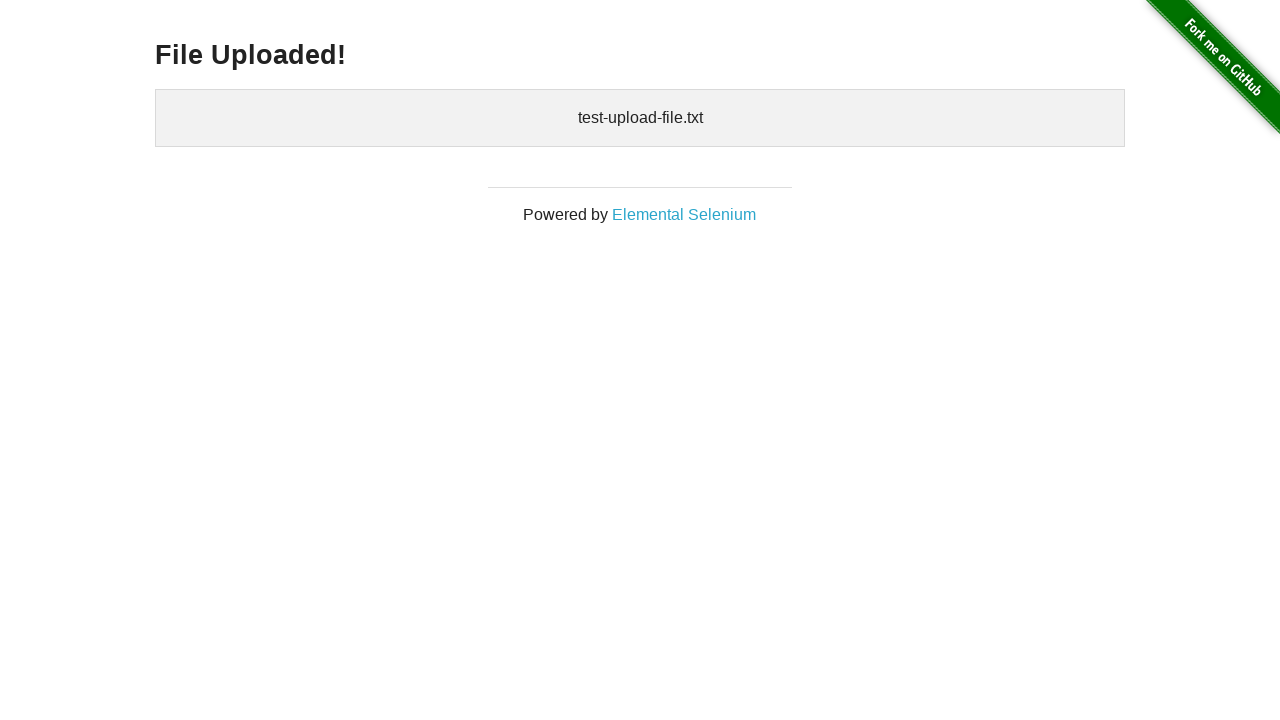